Tests the signature pad functionality by drawing on the canvas and then clearing it

Starting URL: http://szimek.github.io/signature_pad/

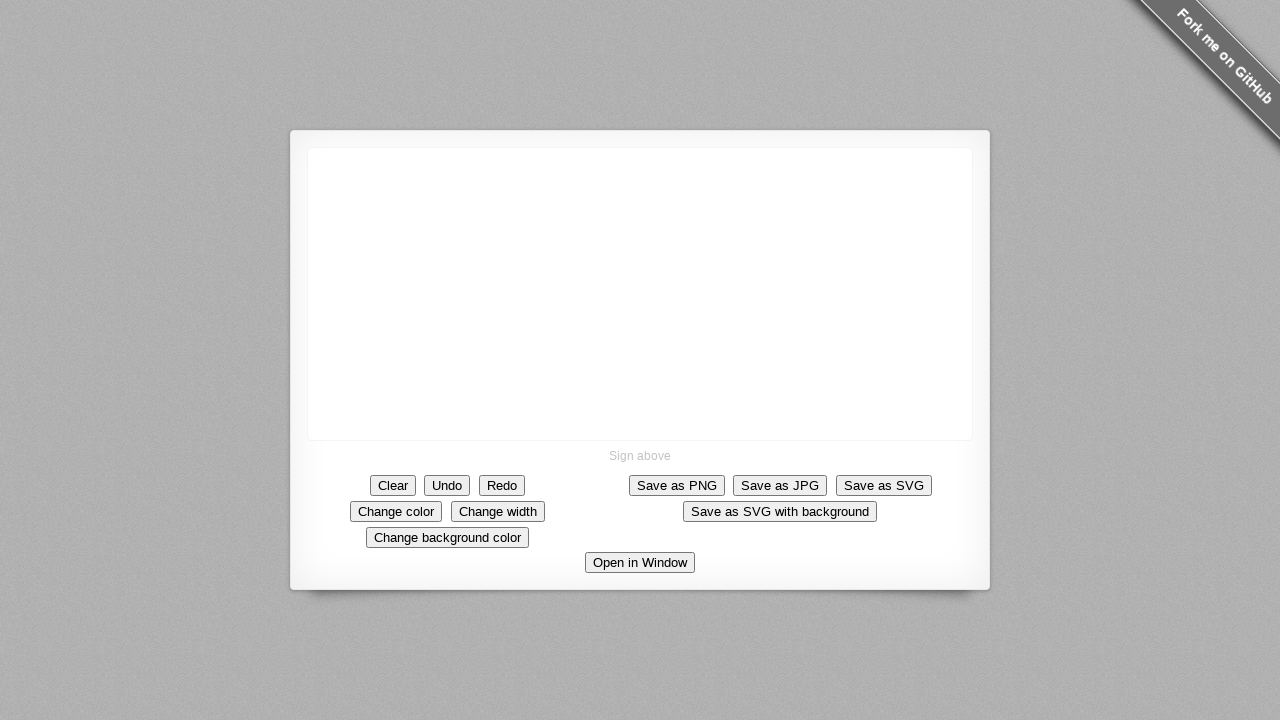

Located the signature pad canvas element
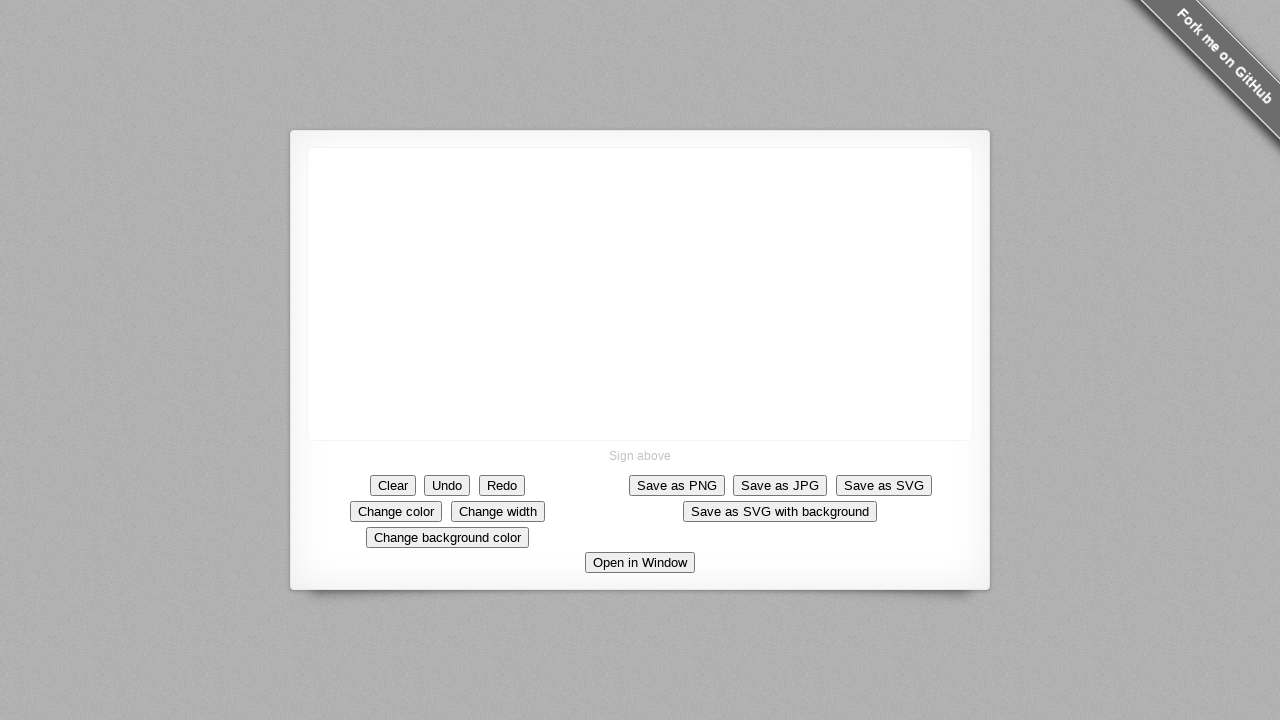

Retrieved canvas bounding box dimensions
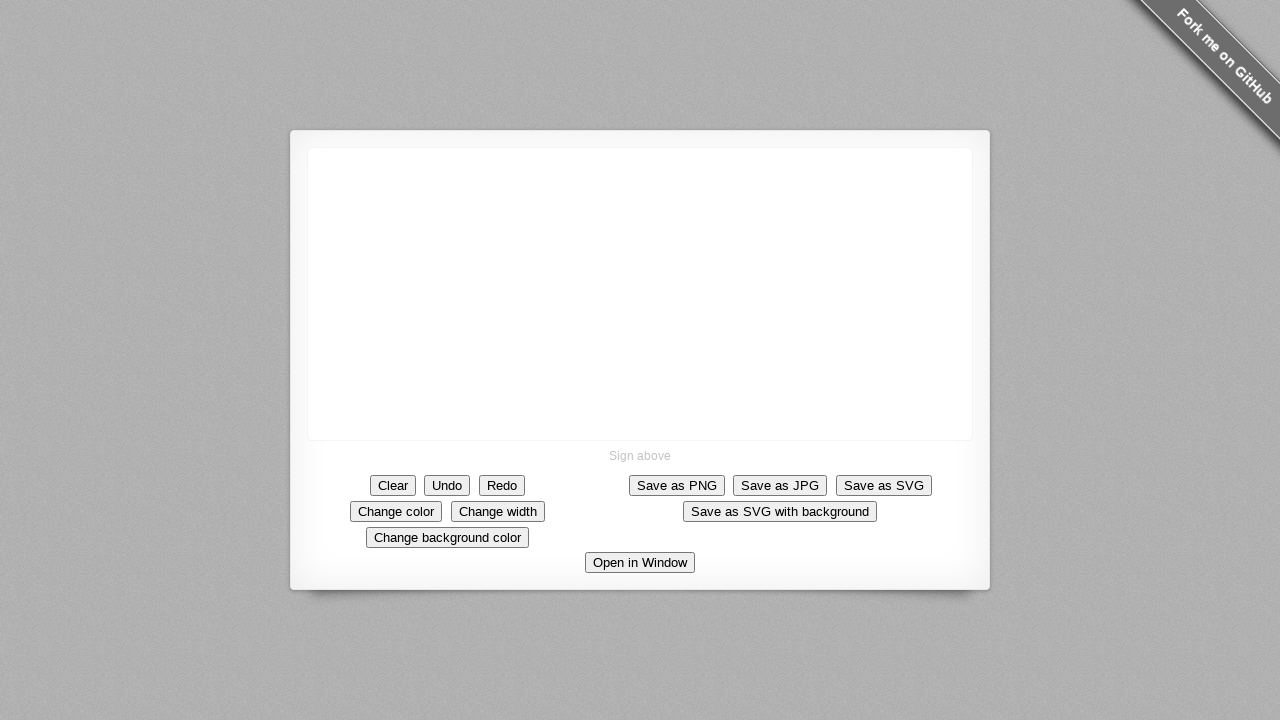

Moved mouse to starting position on canvas at (358, 198)
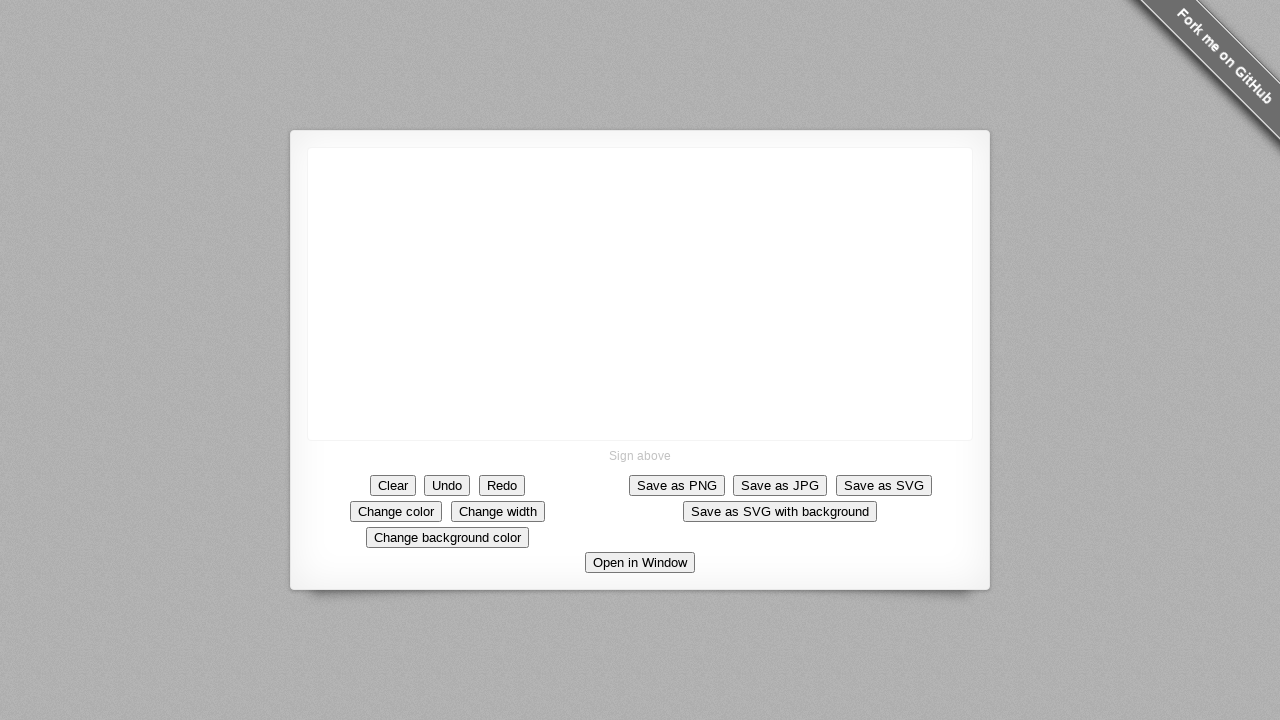

Pressed mouse button down to start drawing at (358, 198)
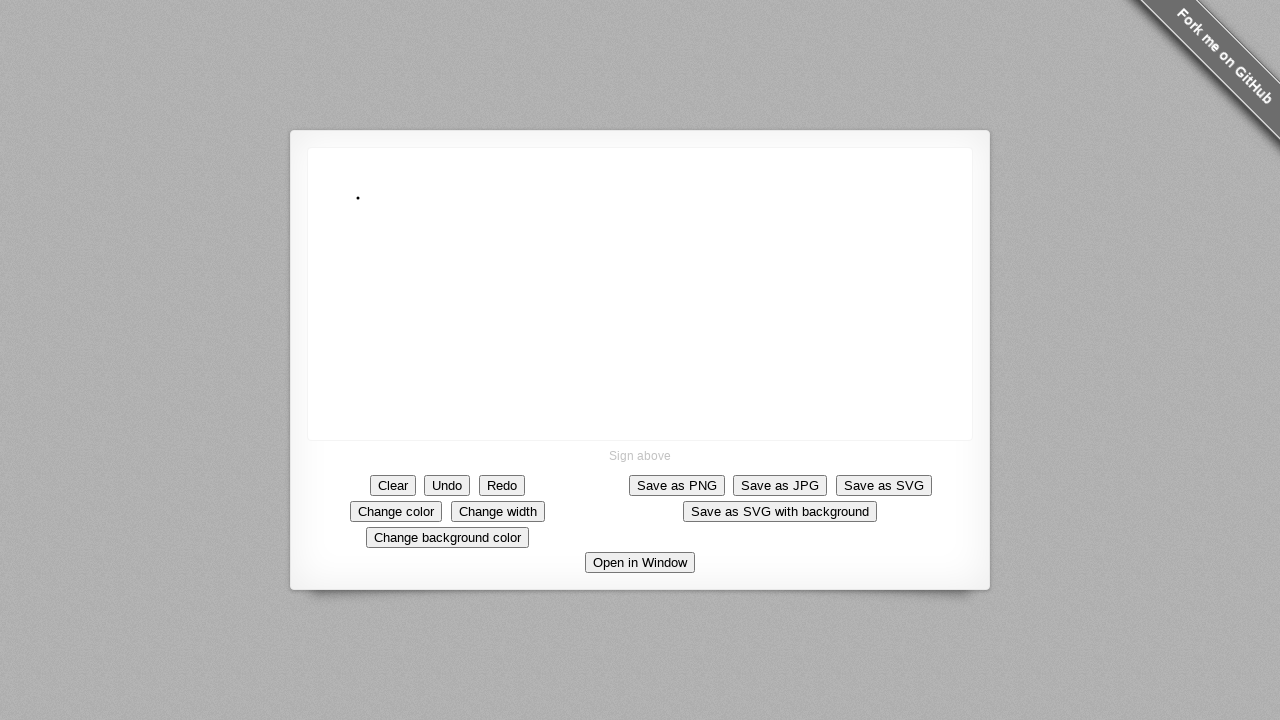

Dragged mouse to intermediate position while drawing at (558, 318)
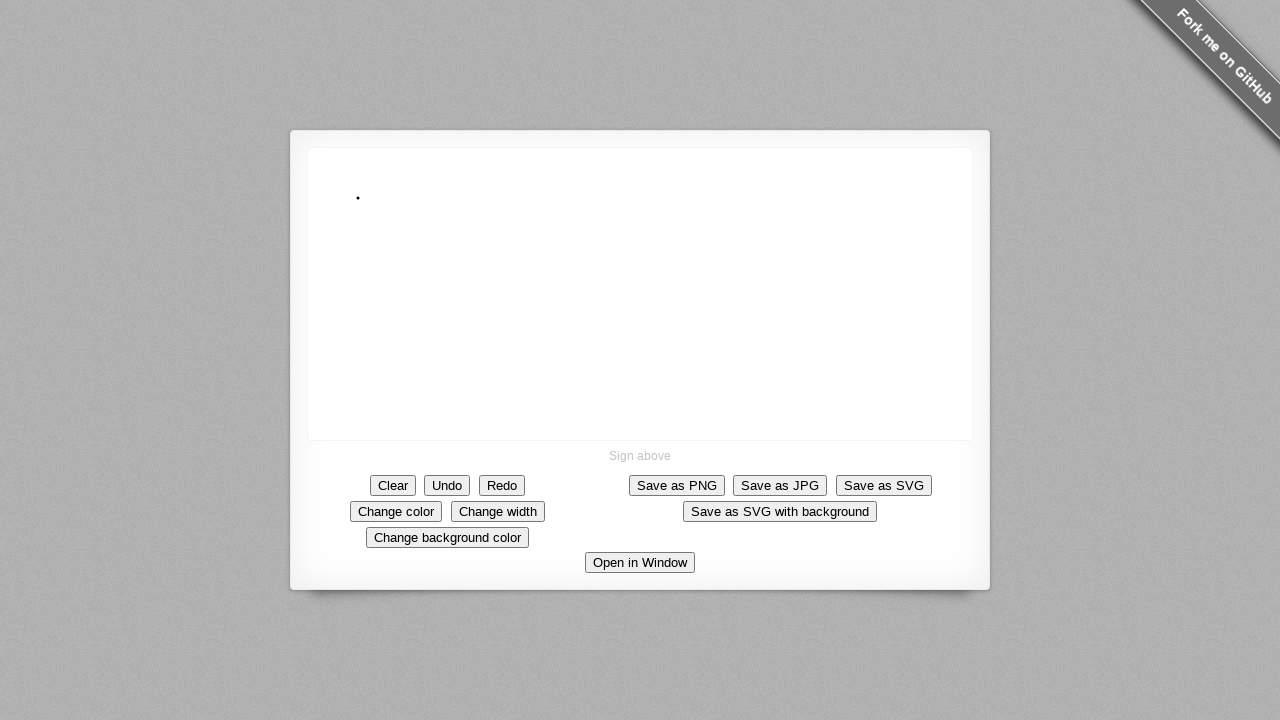

Dragged mouse to final position while drawing at (678, 438)
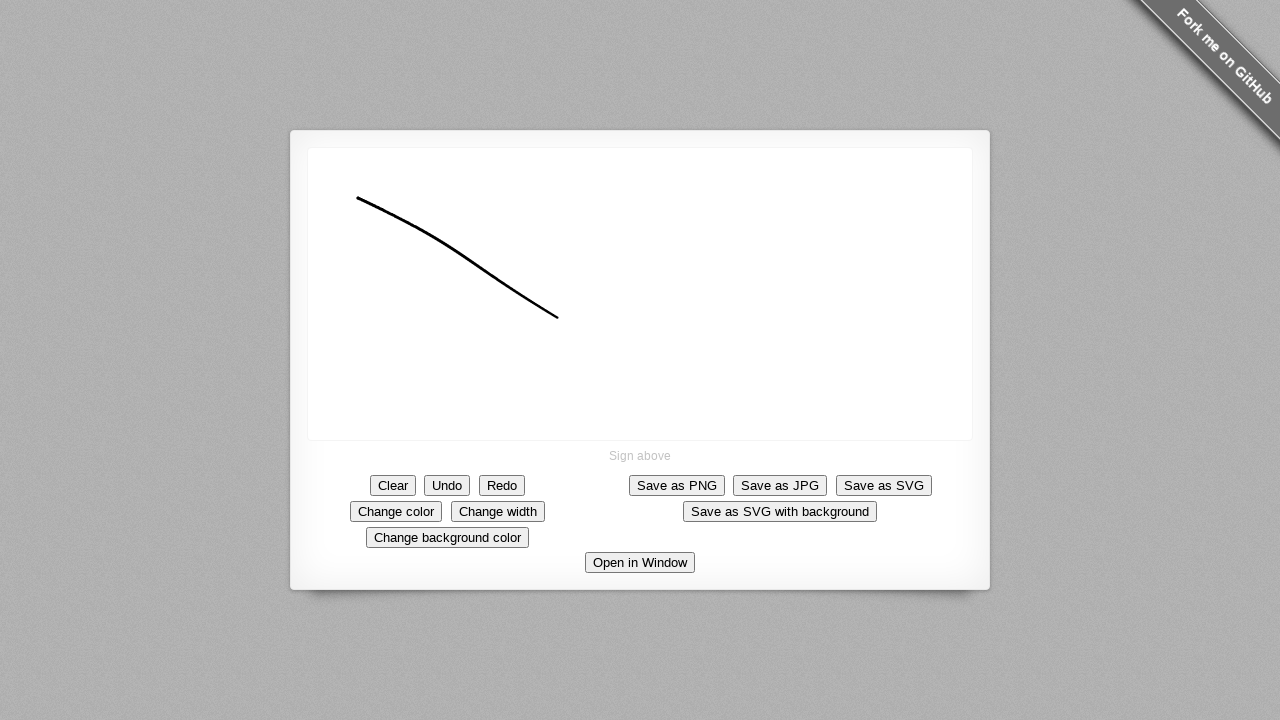

Released mouse button to complete drawing at (678, 438)
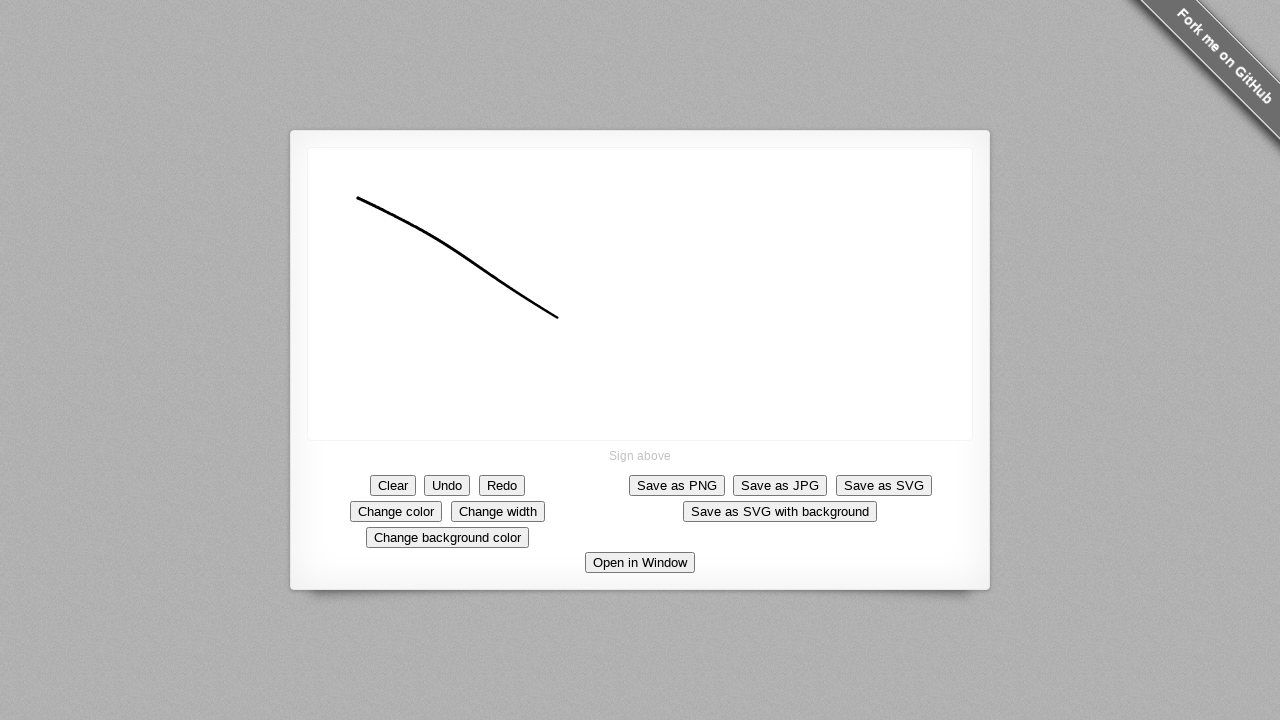

Clicked clear button to reset the signature pad canvas at (393, 485) on button.button.clear
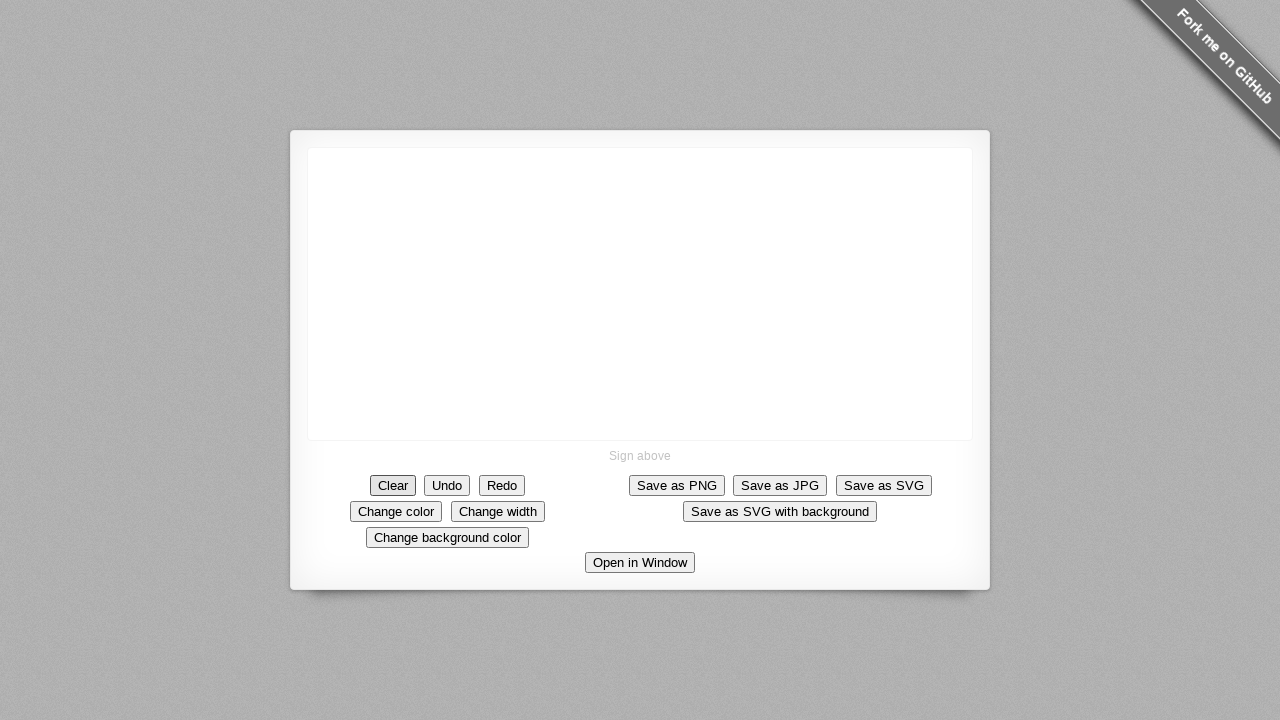

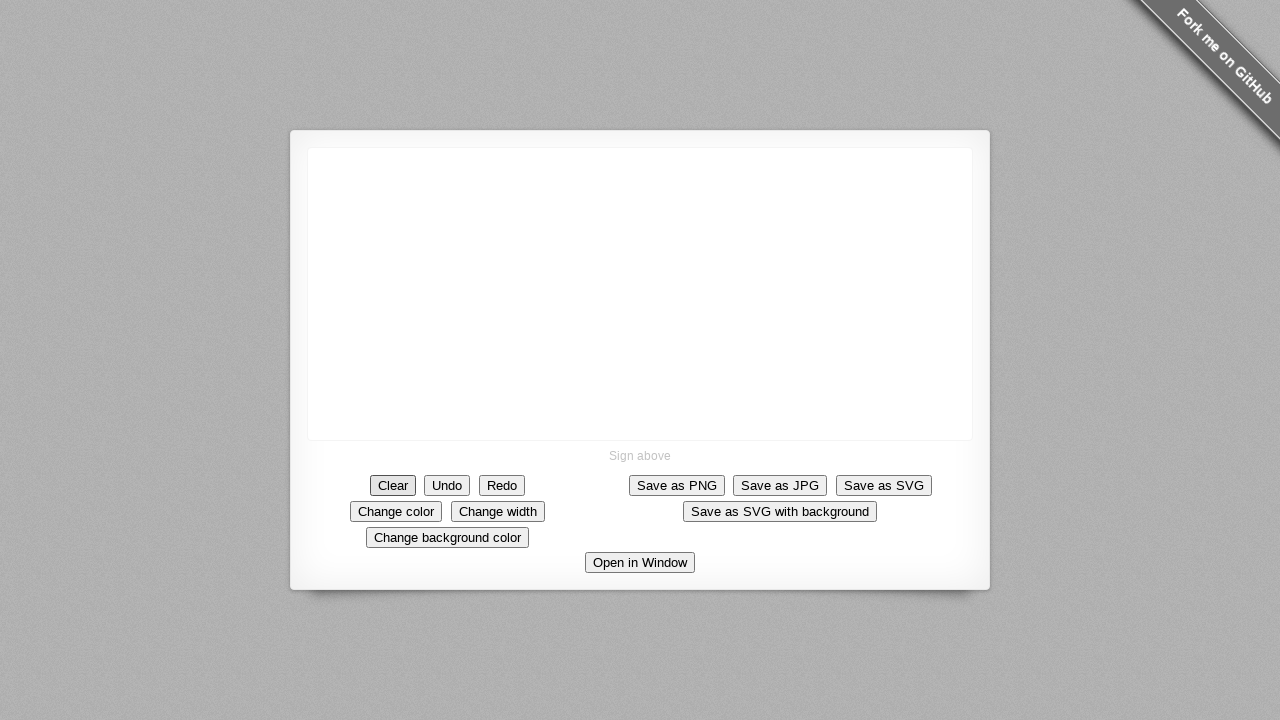